Tests filling a name text box on a test automation practice site, enters a name value and verifies the text was entered correctly by checking the input value.

Starting URL: https://testautomationpractice.blogspot.com/

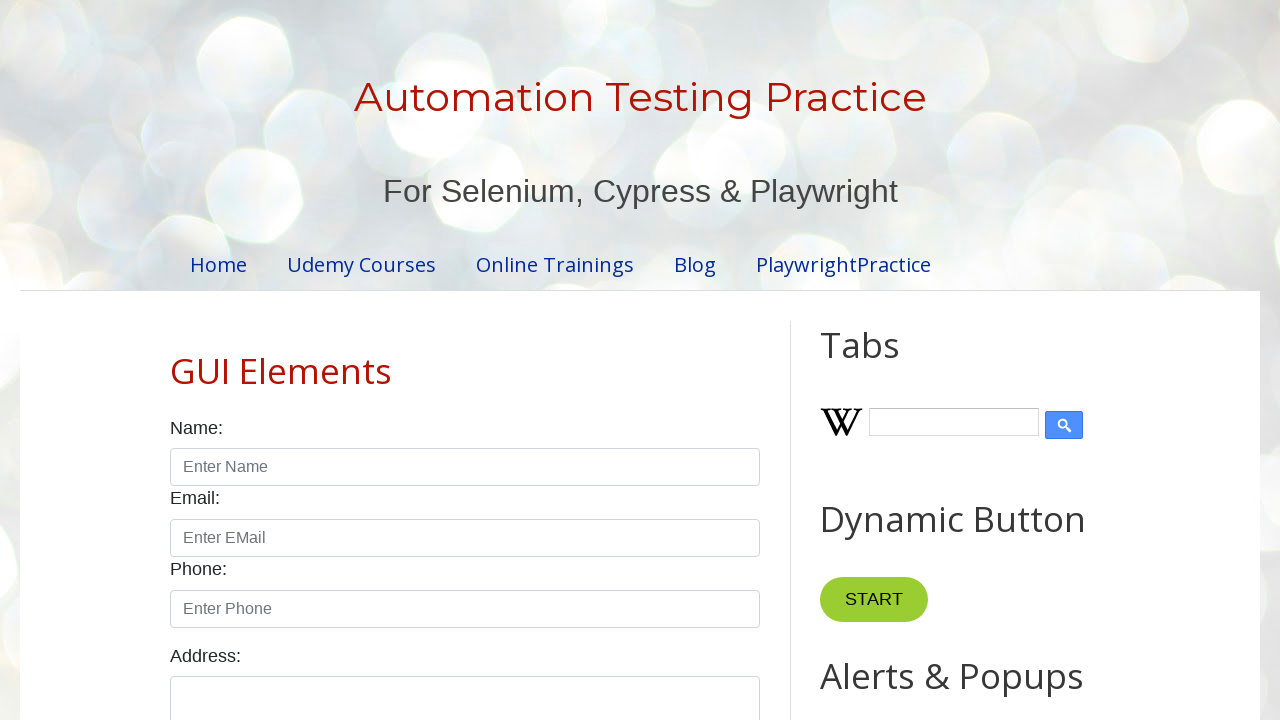

Navigated to test automation practice site
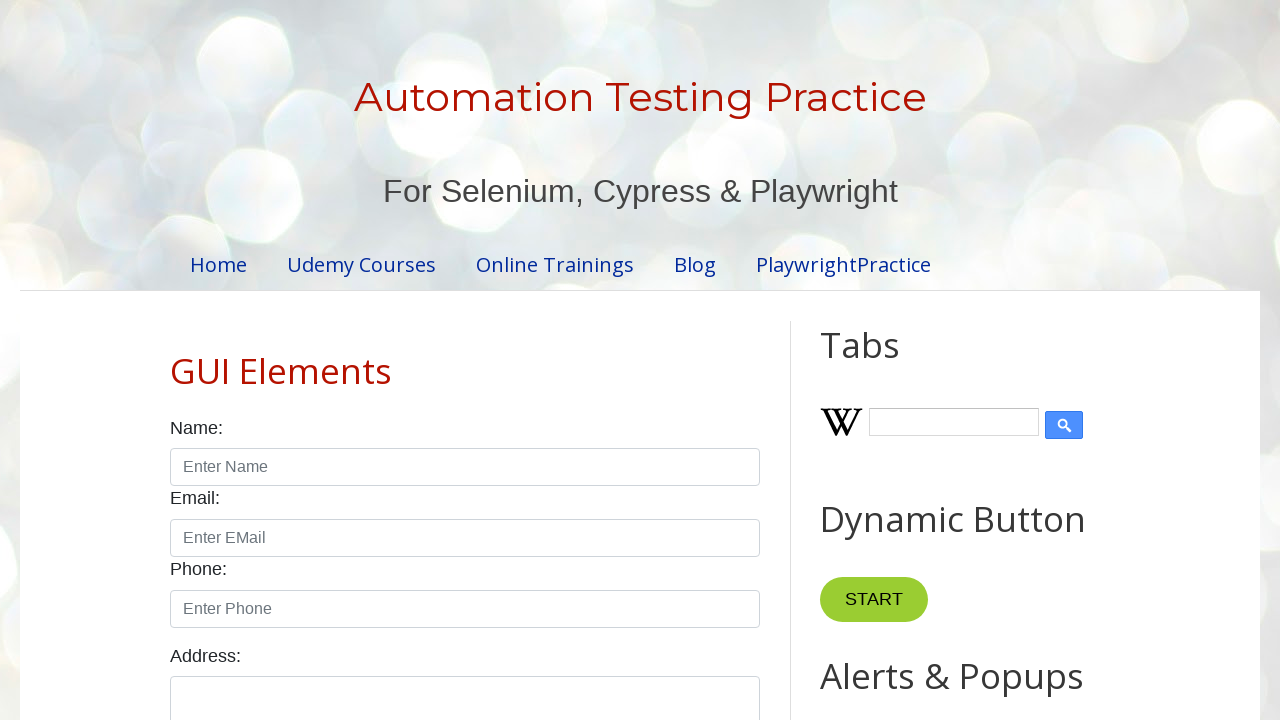

Filled name text box with 'VISHNU' on #name
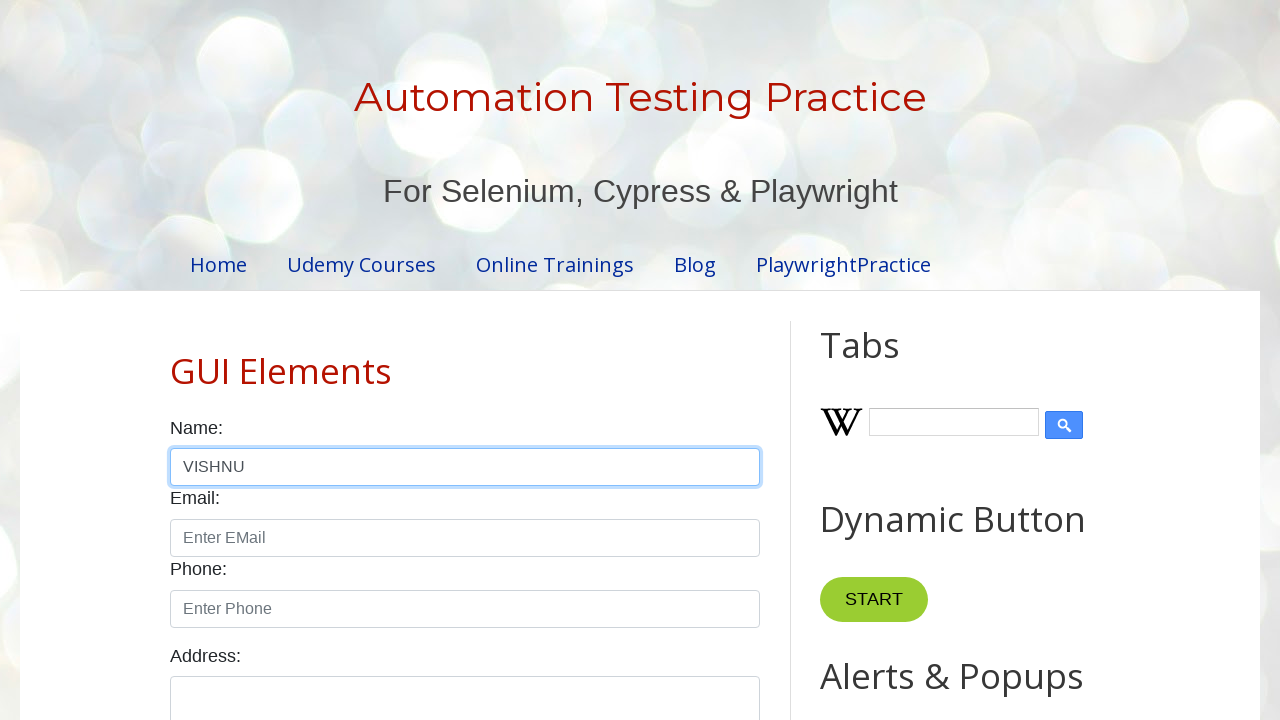

Waited 1 second for input to settle
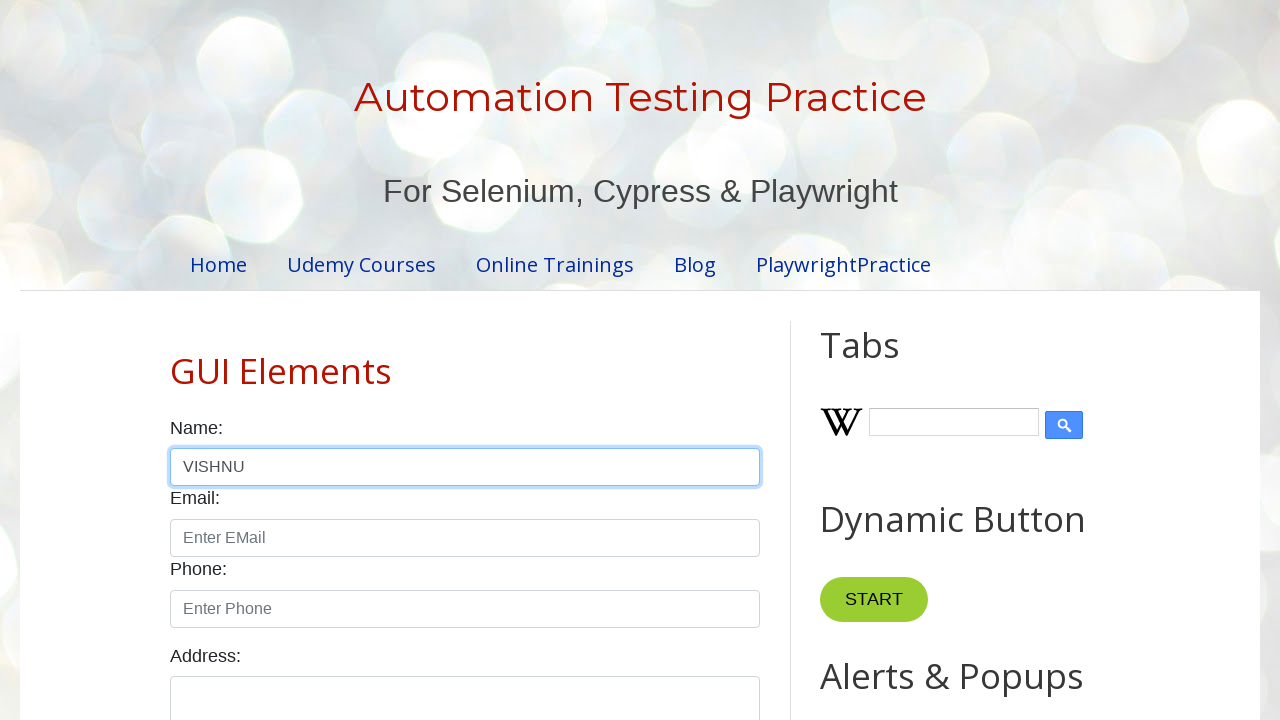

Retrieved name input value
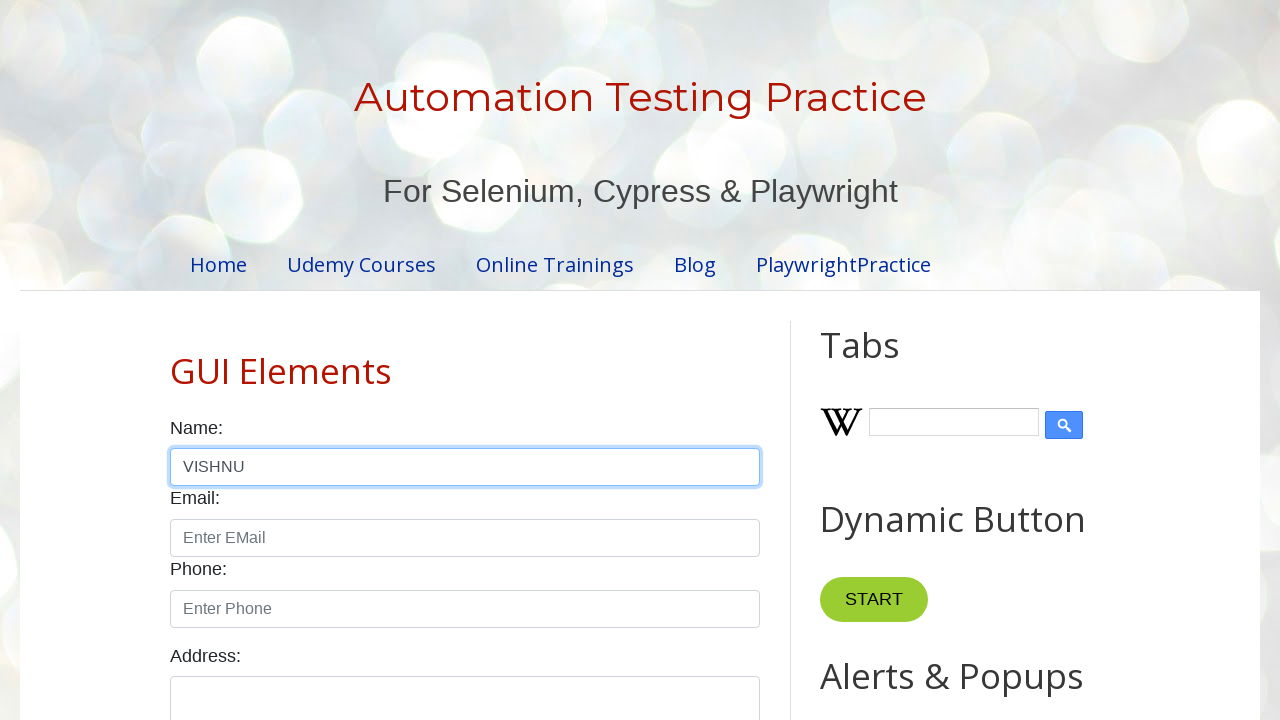

Verified that name input contains 'VISHNU'
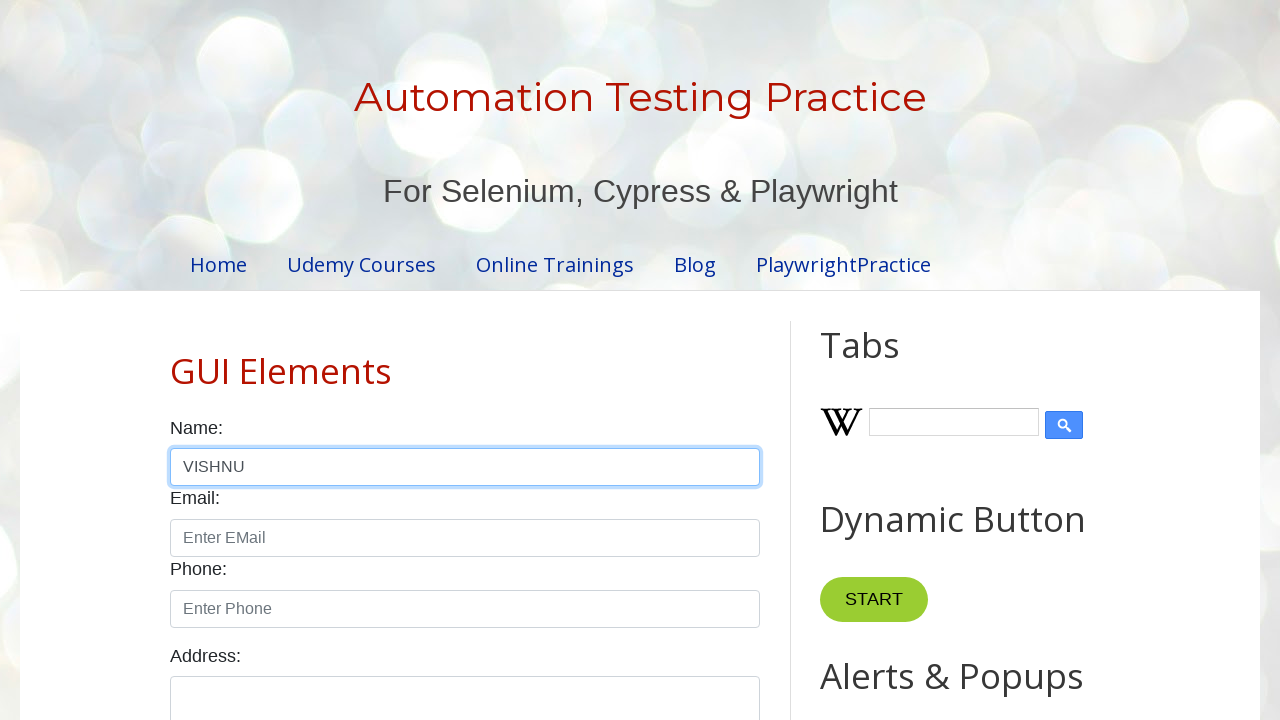

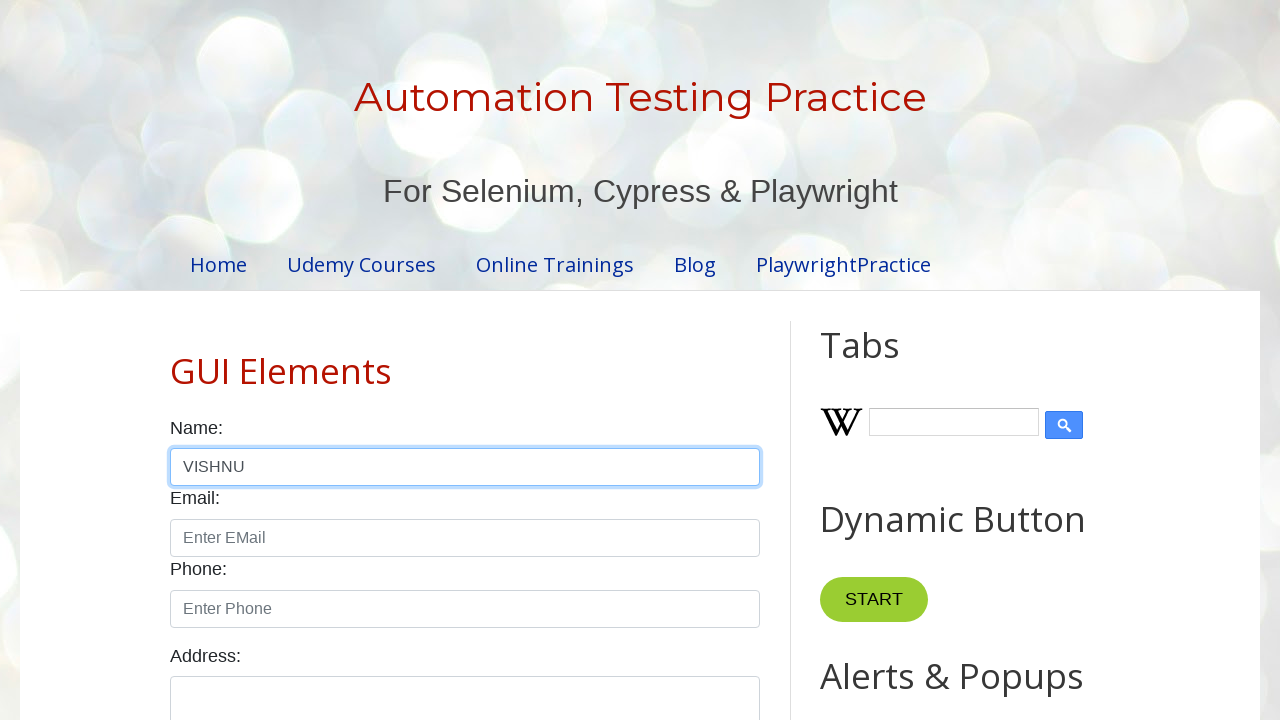